Tests dropdown selection functionality by selecting currency options using different methods and adjusting passenger count through multiple clicks

Starting URL: https://rahulshettyacademy.com/dropdownsPractise/

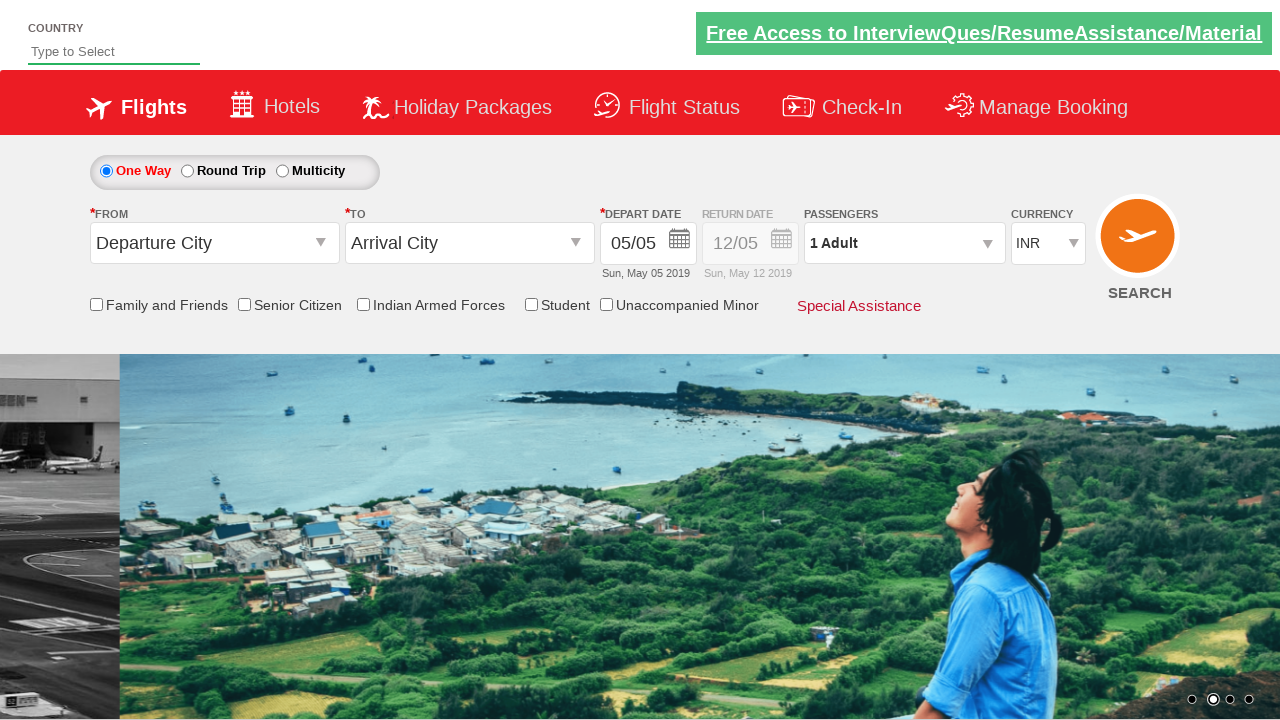

Selected AED currency from dropdown on #ctl00_mainContent_DropDownListCurrency
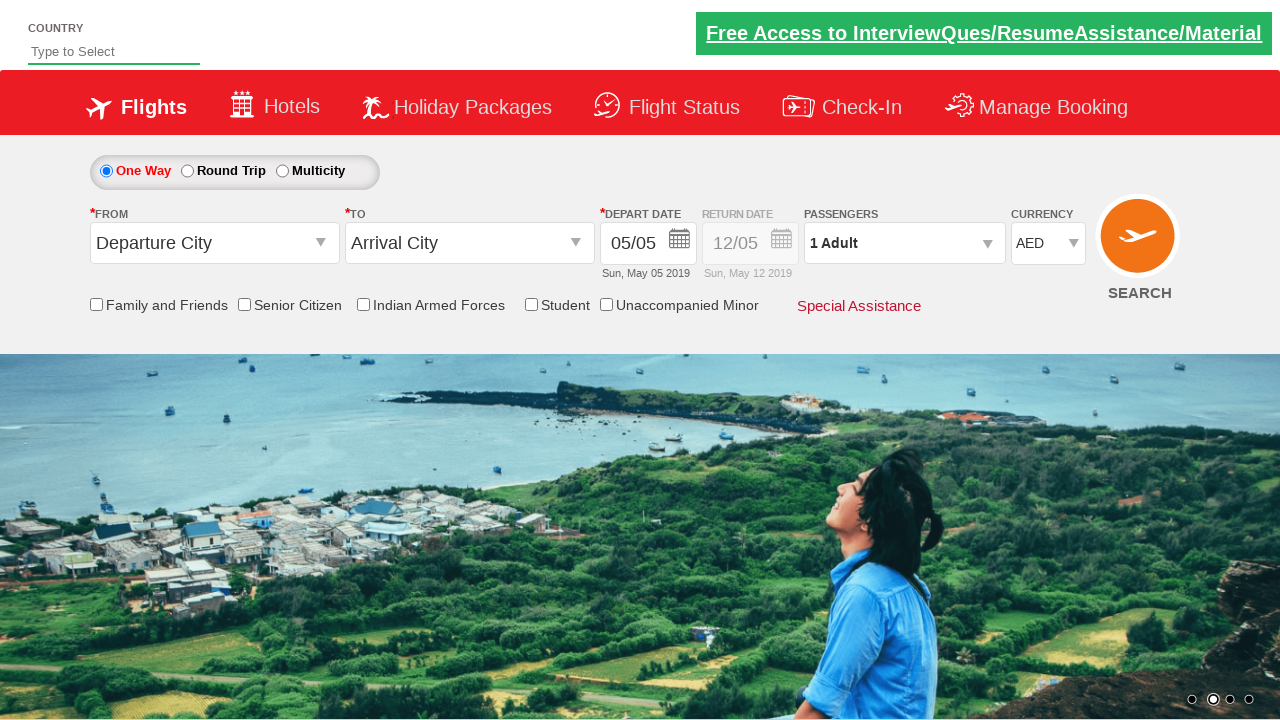

Selected INR currency from dropdown on #ctl00_mainContent_DropDownListCurrency
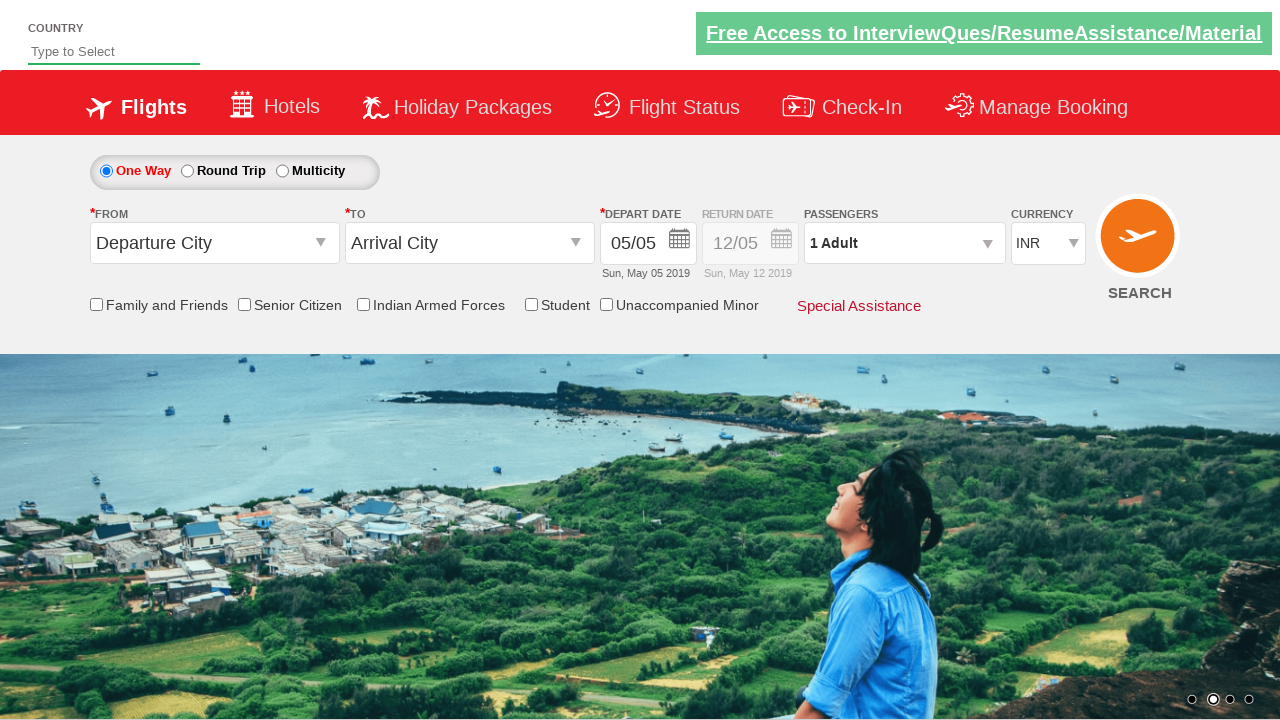

Selected currency at index 2 (3rd option) from dropdown on #ctl00_mainContent_DropDownListCurrency
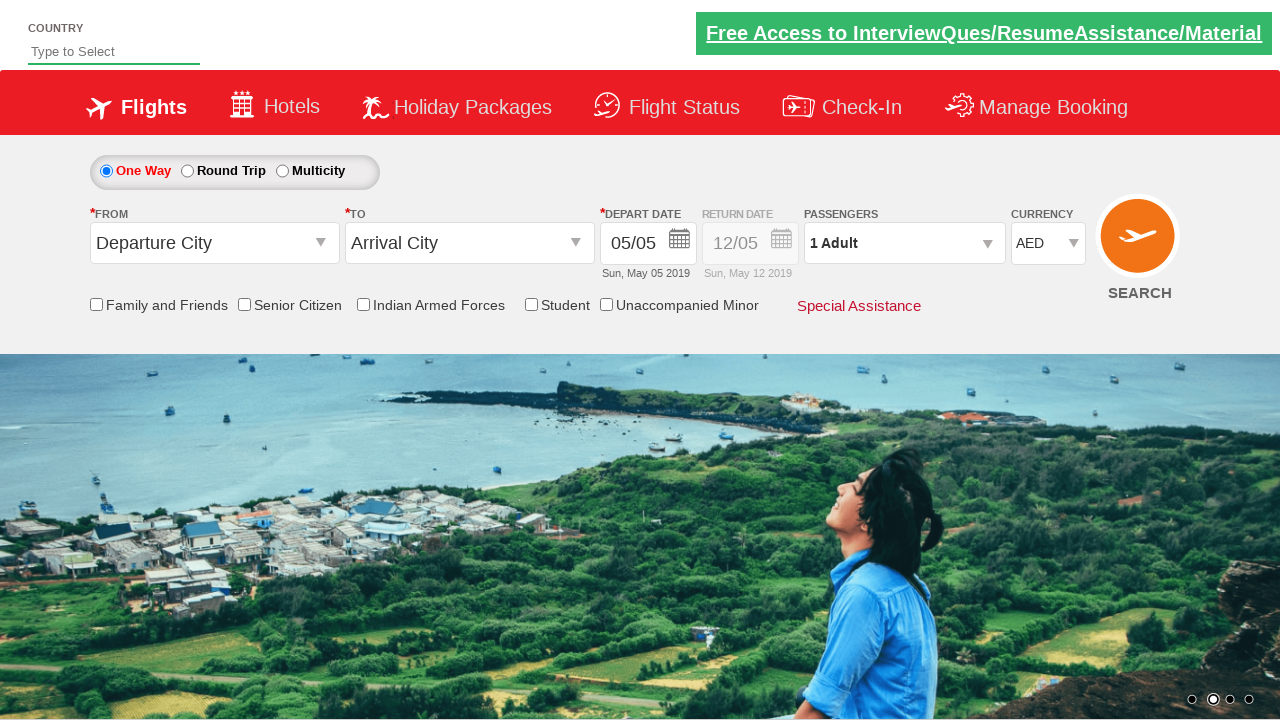

Opened passenger selection dropdown at (904, 243) on #divpaxinfo
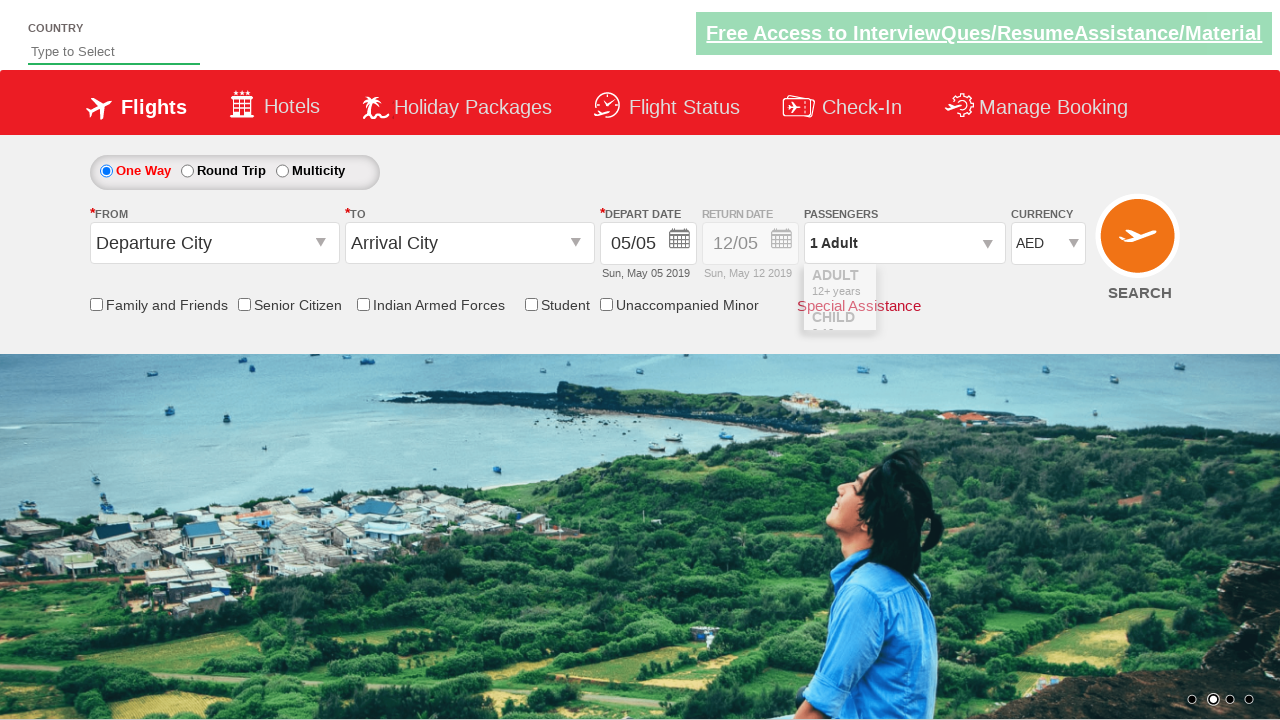

Clicked Add Adult button (click 1 of 4) at (982, 288) on #hrefIncAdt
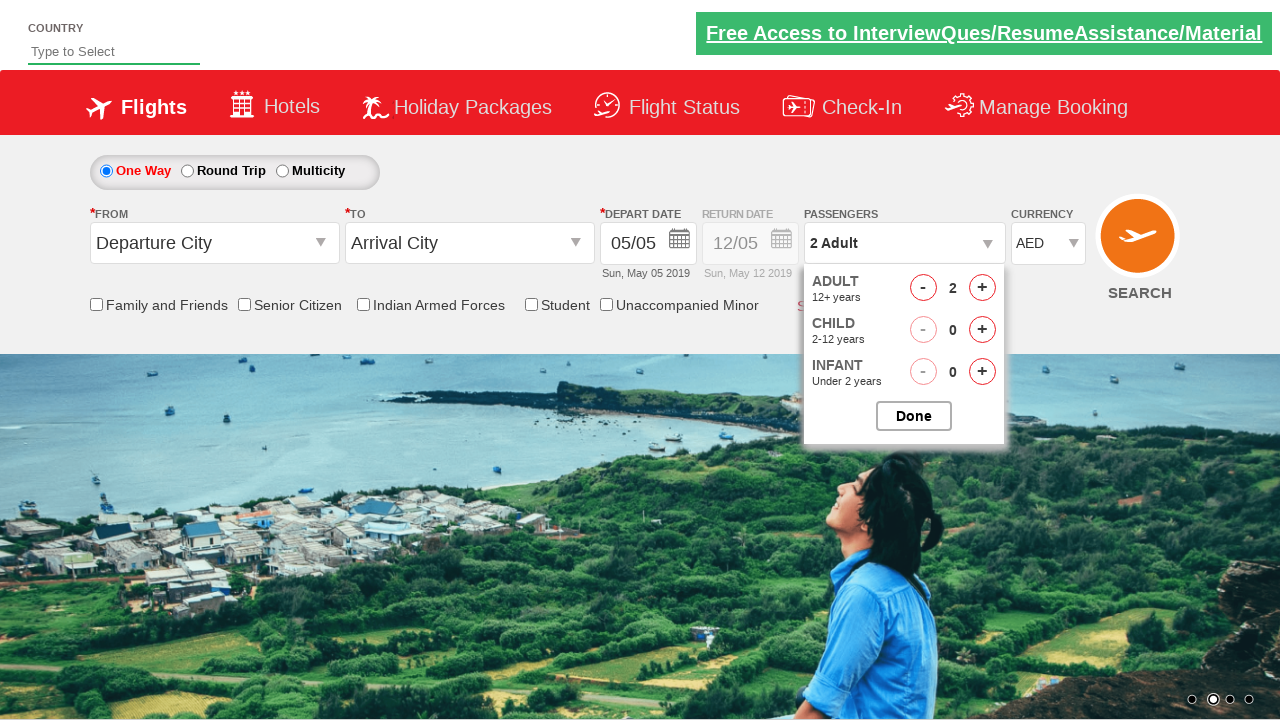

Clicked Add Adult button (click 2 of 4) at (982, 288) on #hrefIncAdt
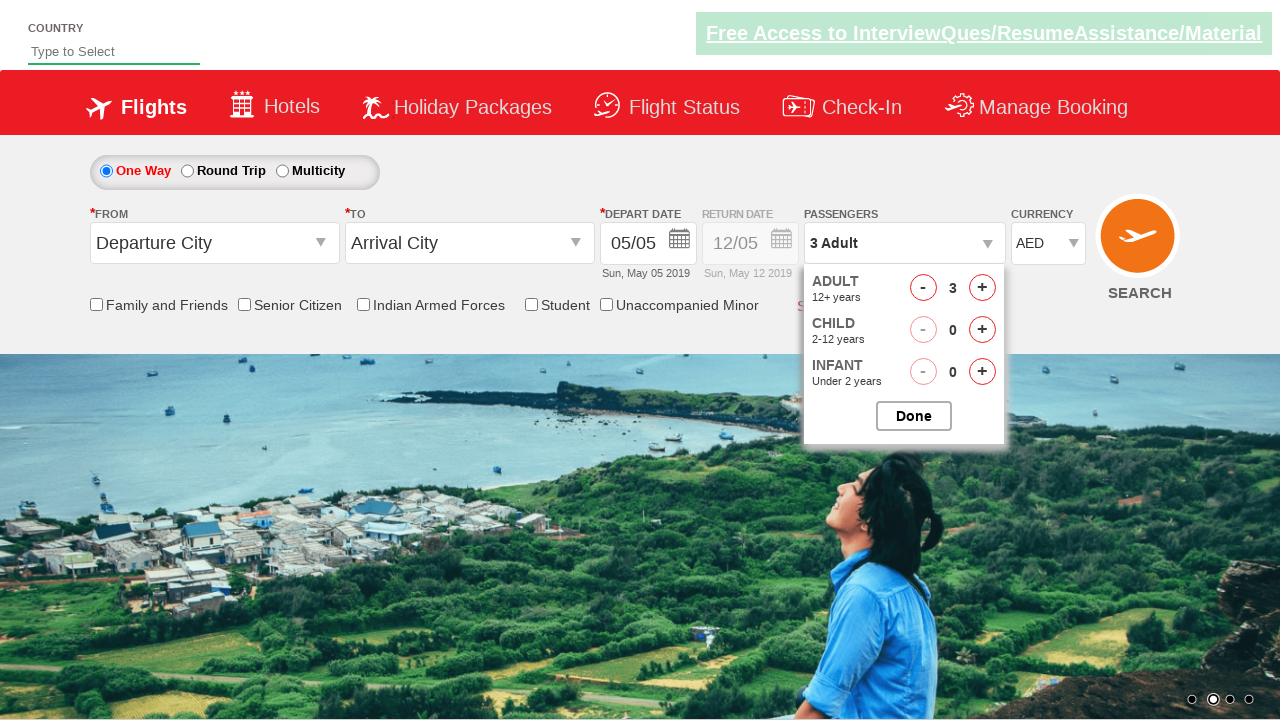

Clicked Add Adult button (click 3 of 4) at (982, 288) on #hrefIncAdt
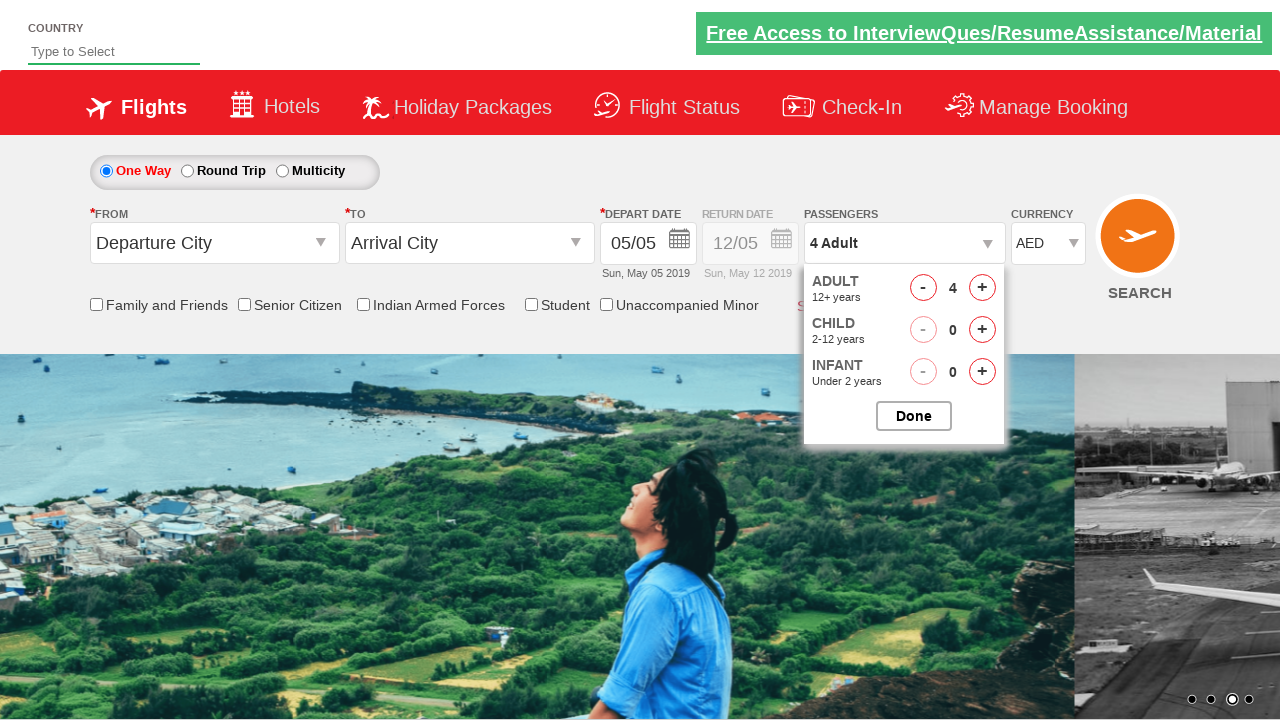

Clicked Add Adult button (click 4 of 4) at (982, 288) on #hrefIncAdt
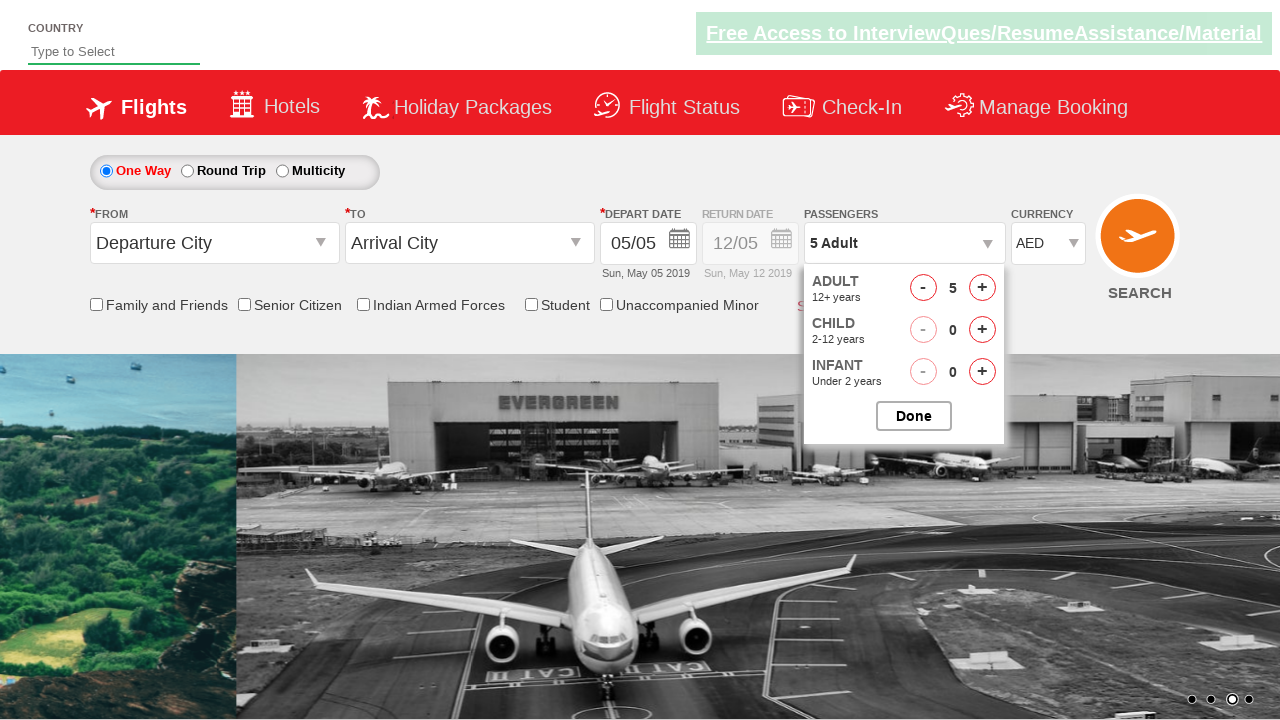

Closed passenger selection dropdown at (914, 416) on #btnclosepaxoption
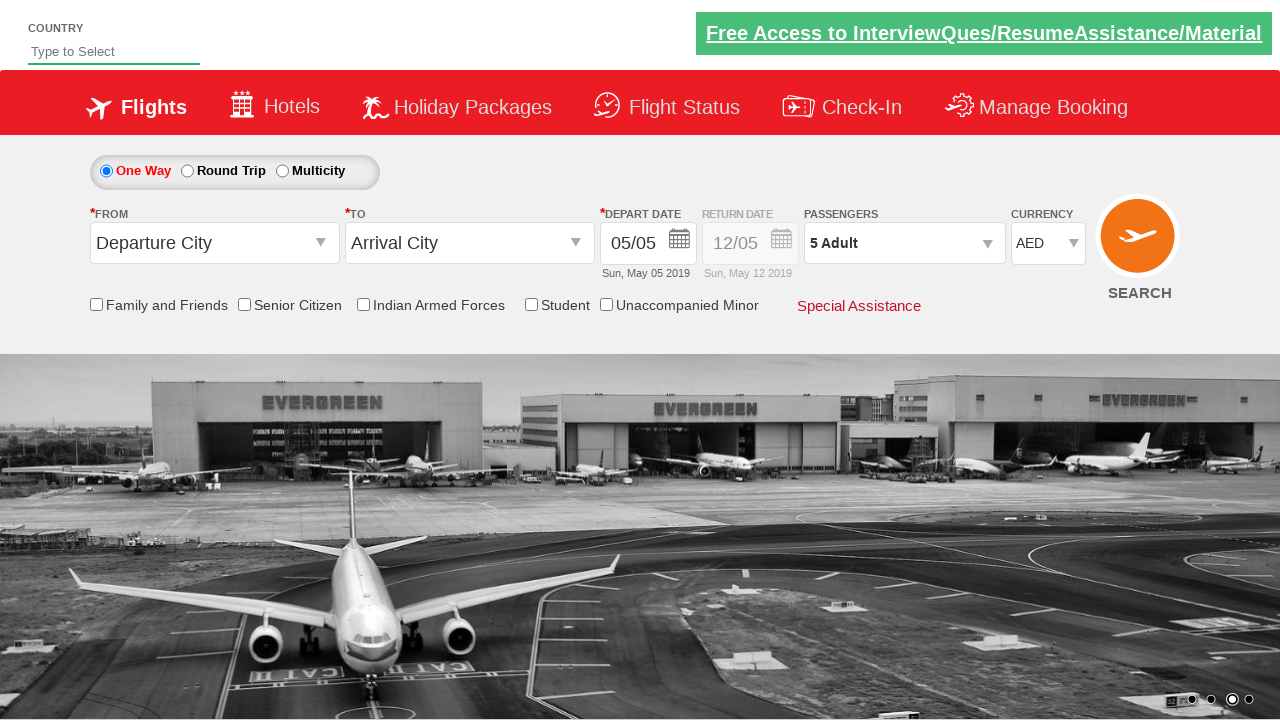

Verified passenger count displays '5 Adult'
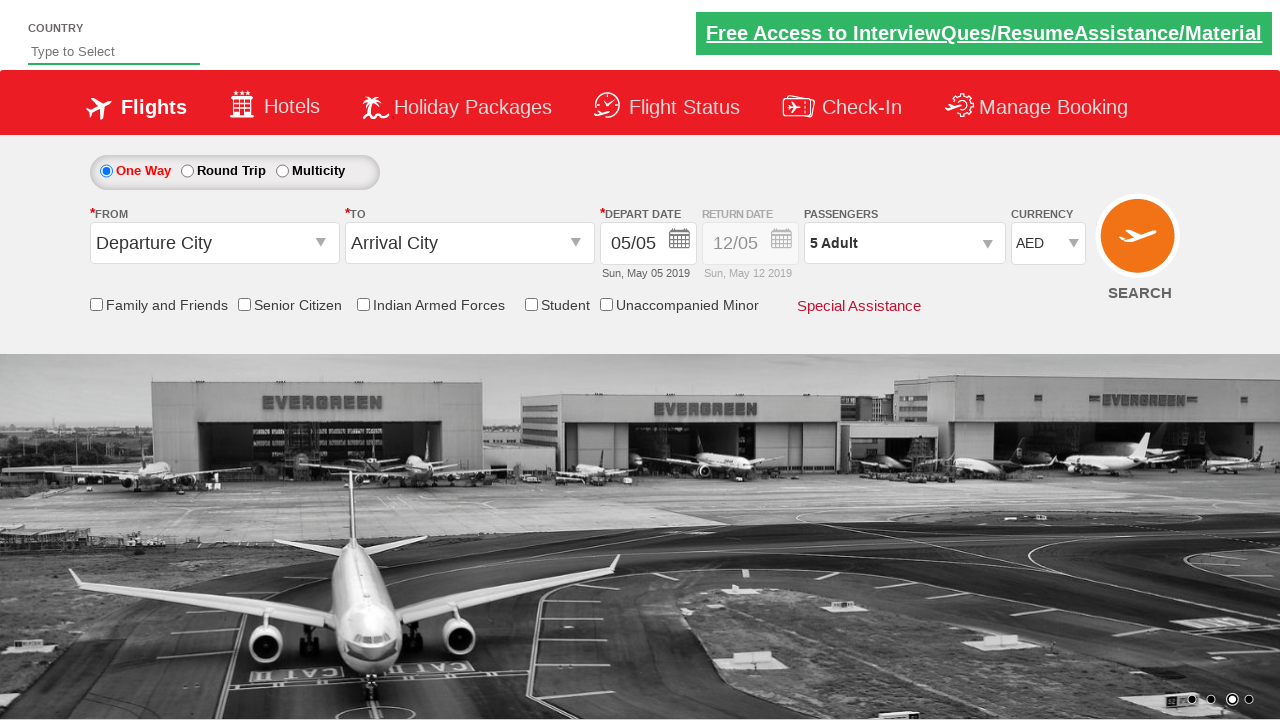

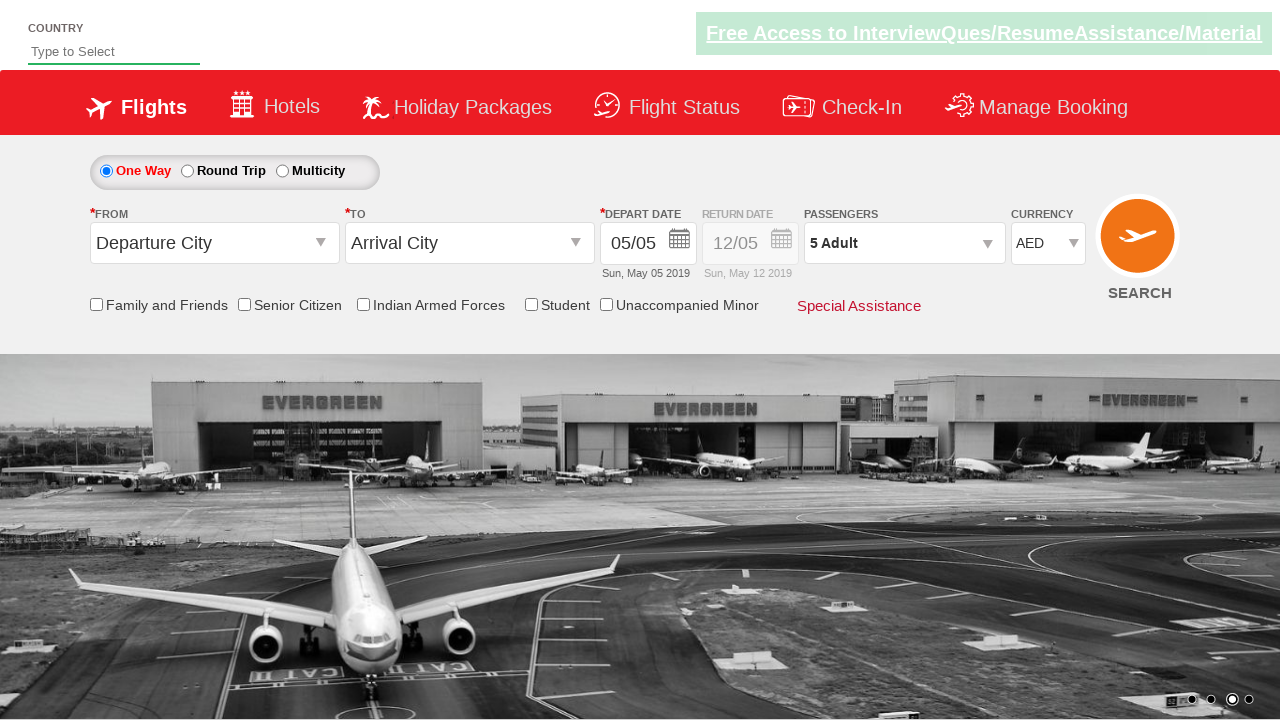